Tests keyboard input functionality by sending various key presses (Enter, Backspace, Clear, Escape) to verify the page responds to keyboard events

Starting URL: http://the-internet.herokuapp.com/key_presses

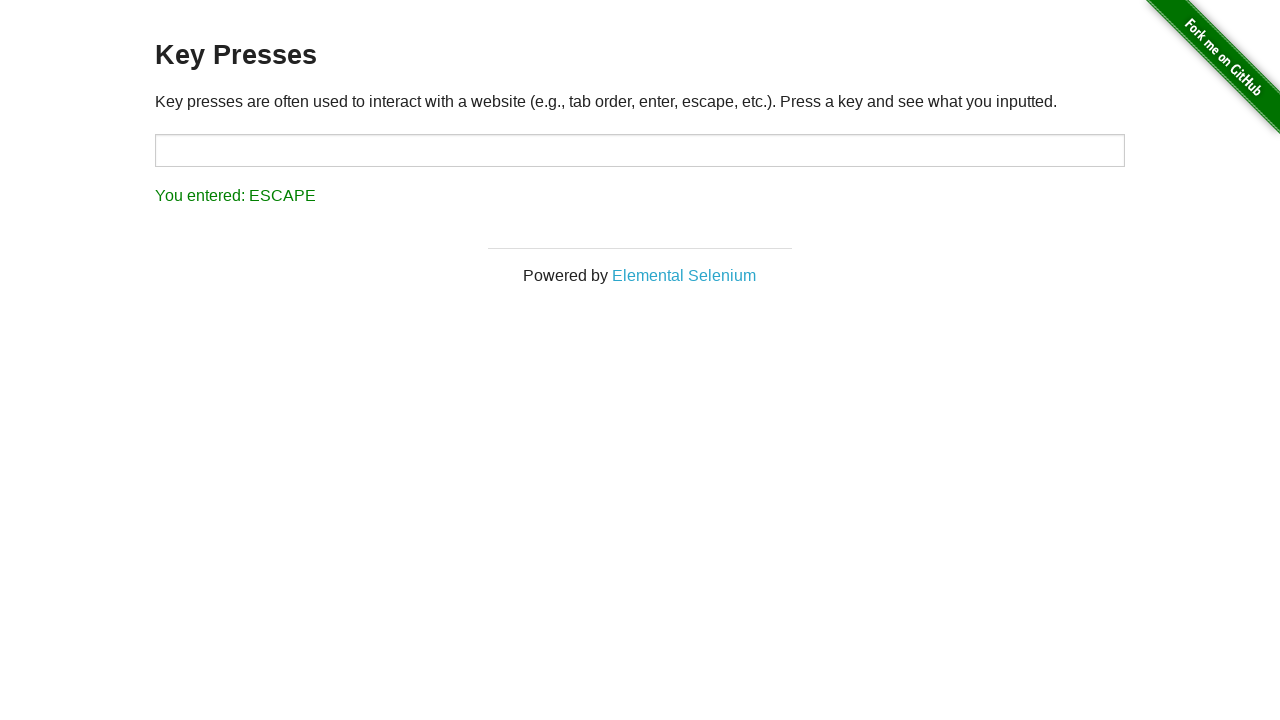

Pressed Enter key
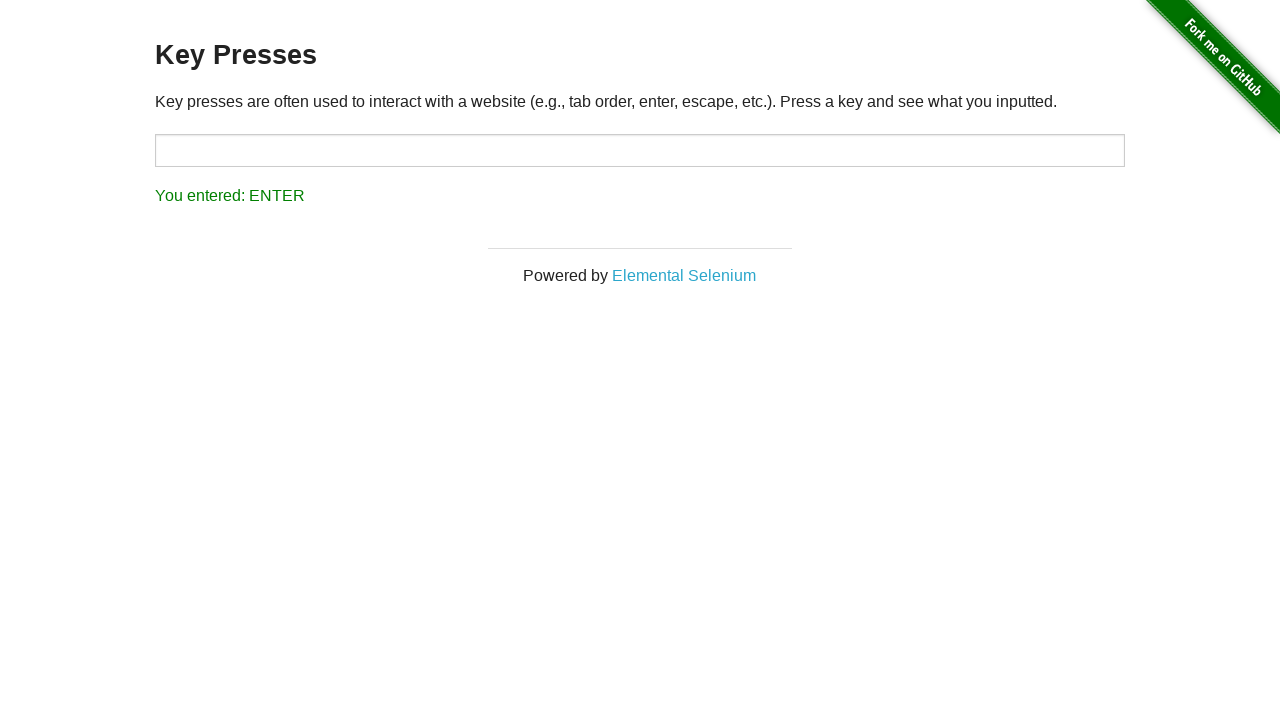

Waited 4000ms after Enter key press
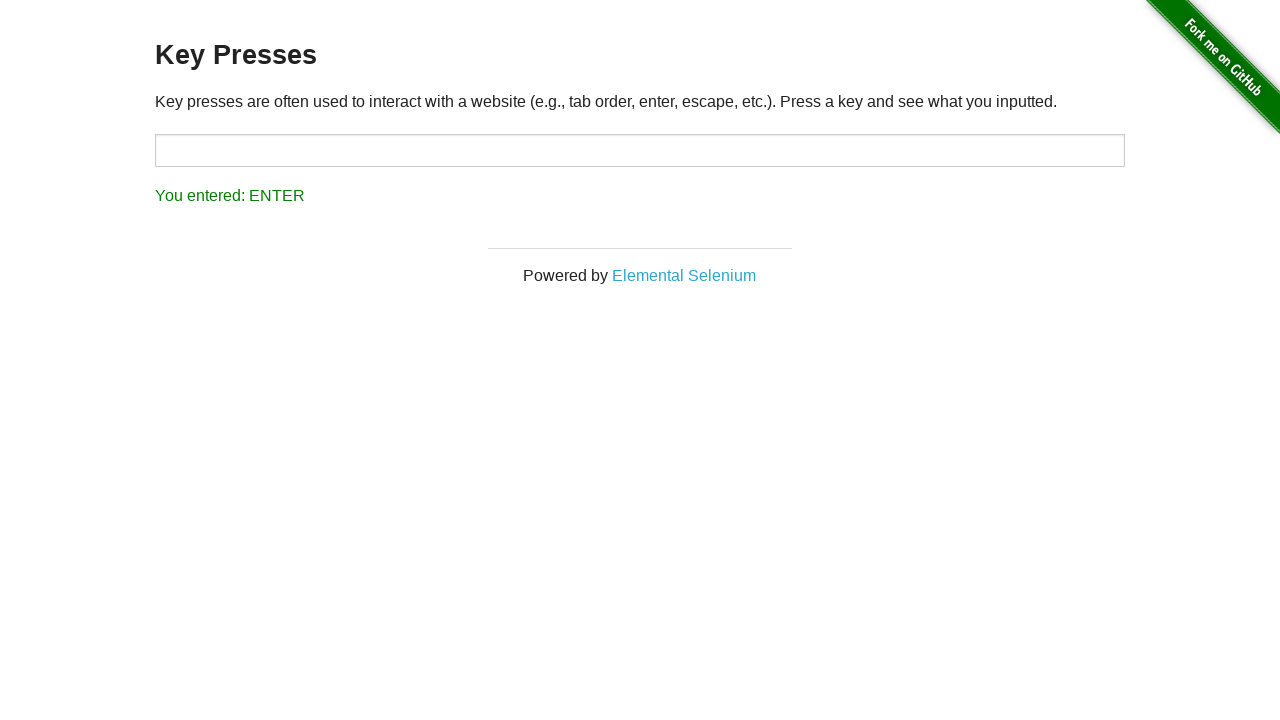

Pressed Backspace key
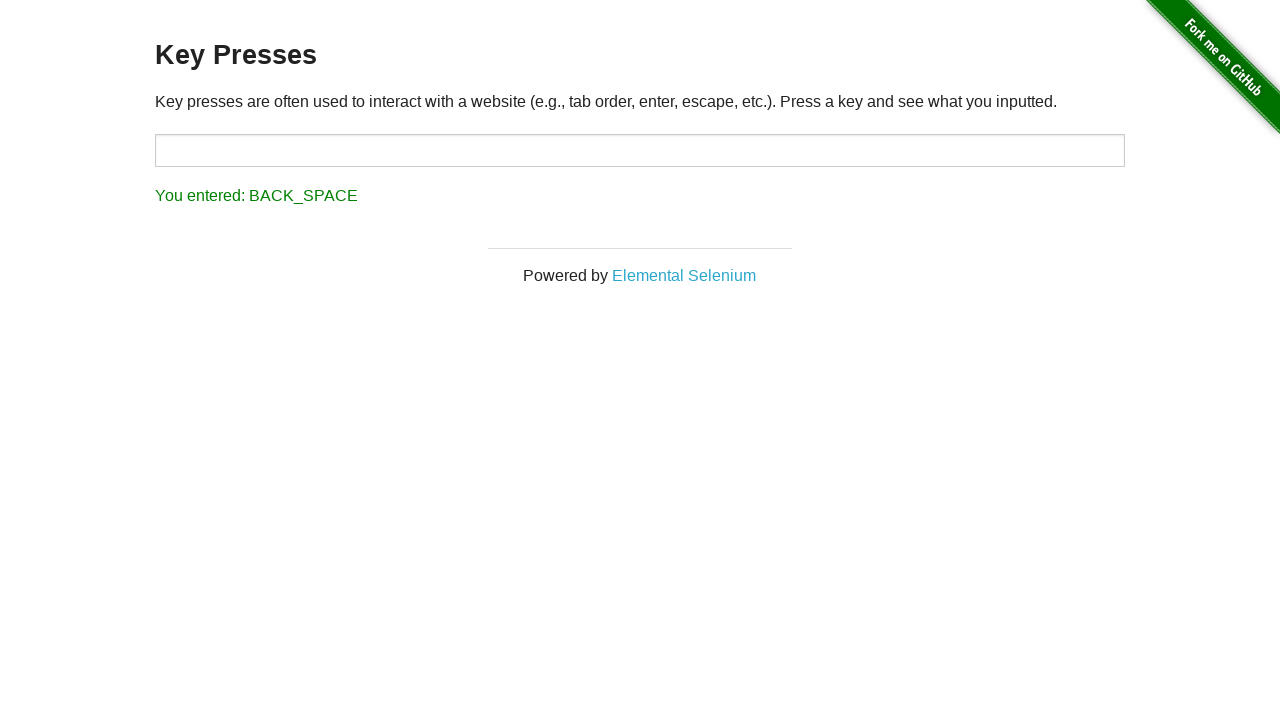

Waited 4000ms after Backspace key press
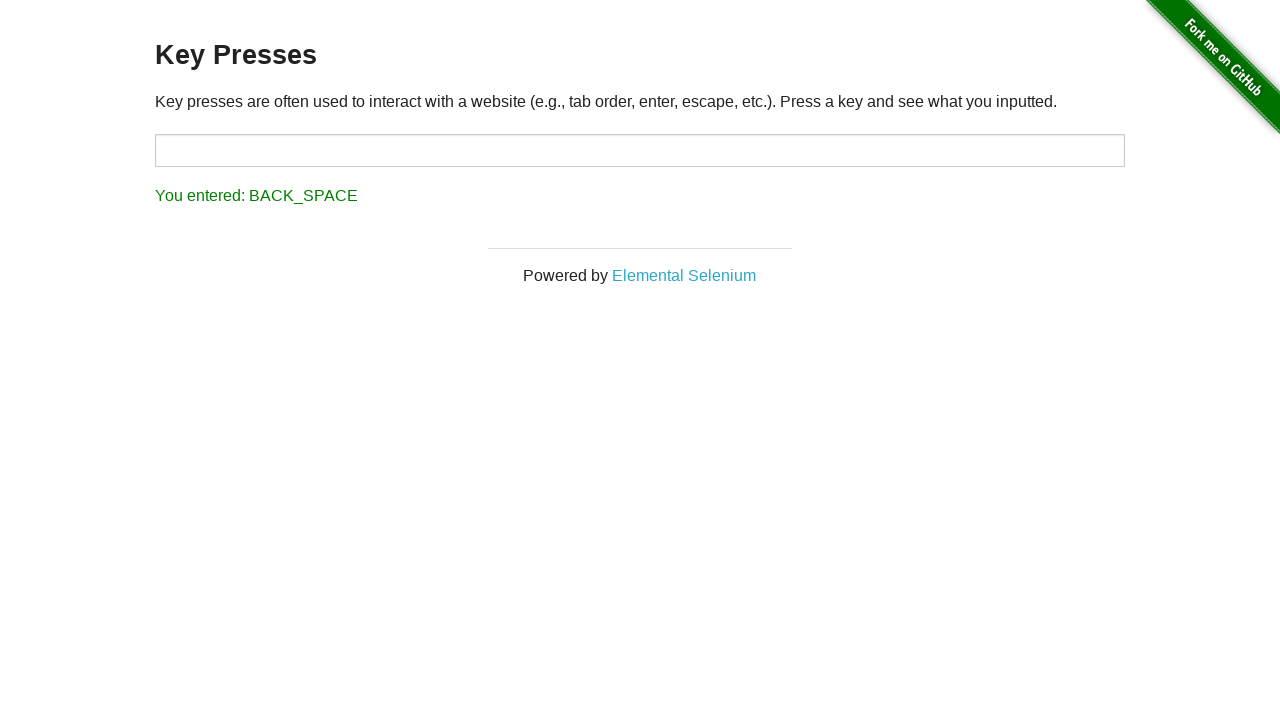

Pressed Delete key
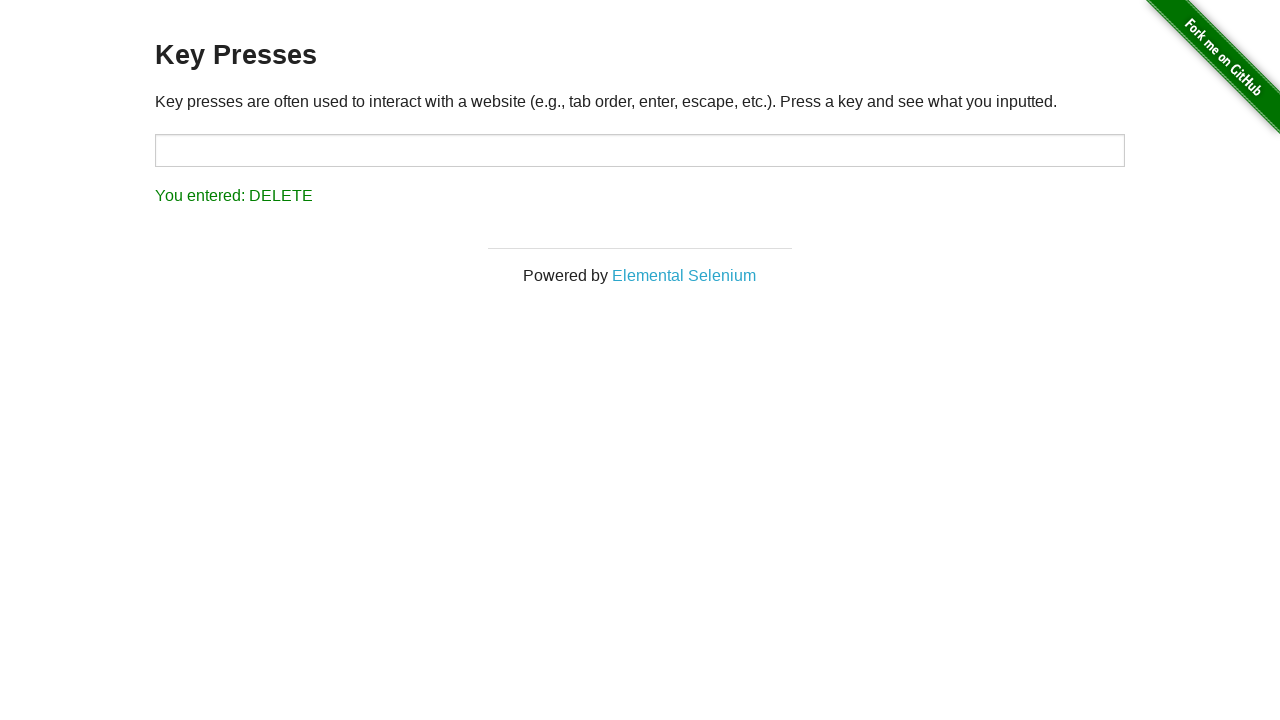

Waited 4000ms after Delete key press
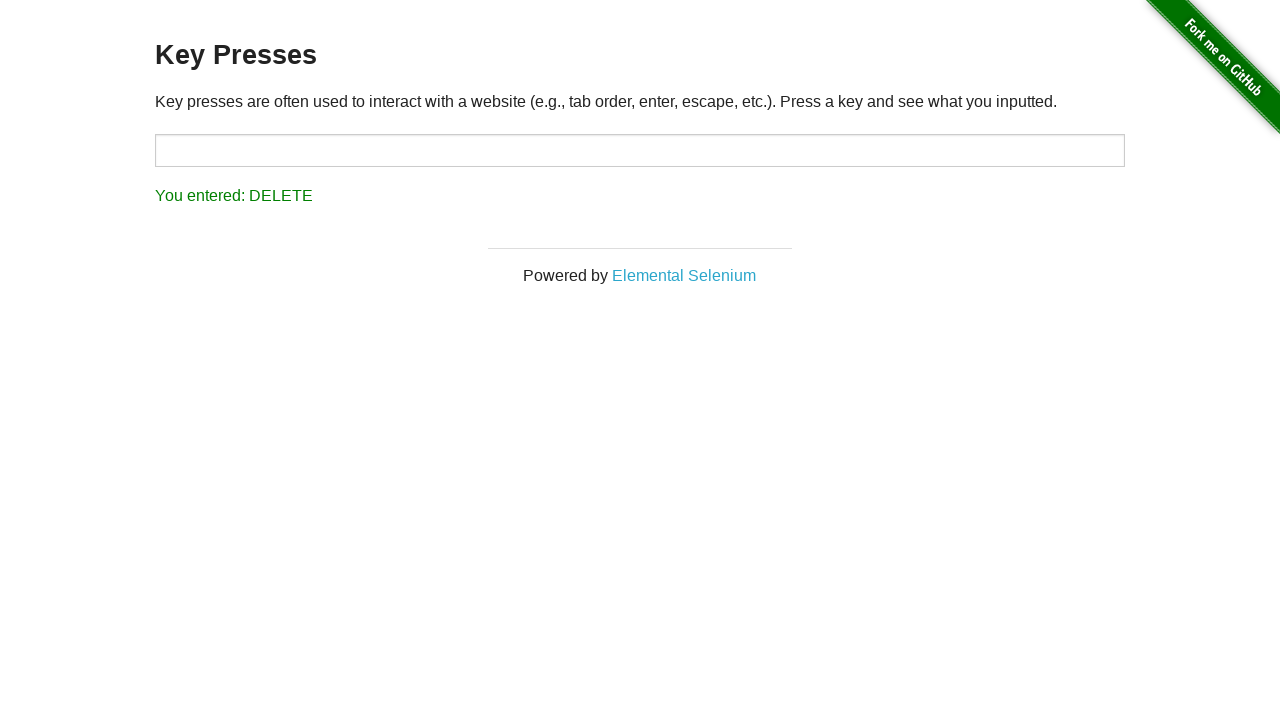

Pressed Escape key
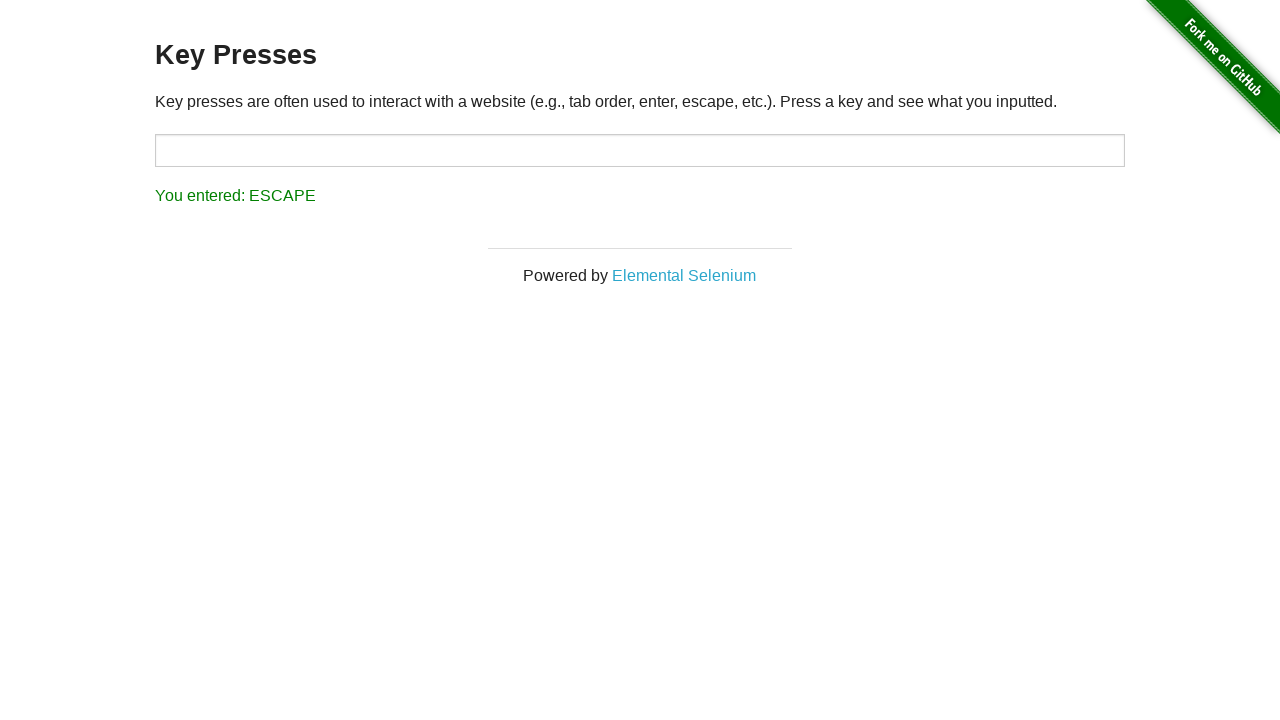

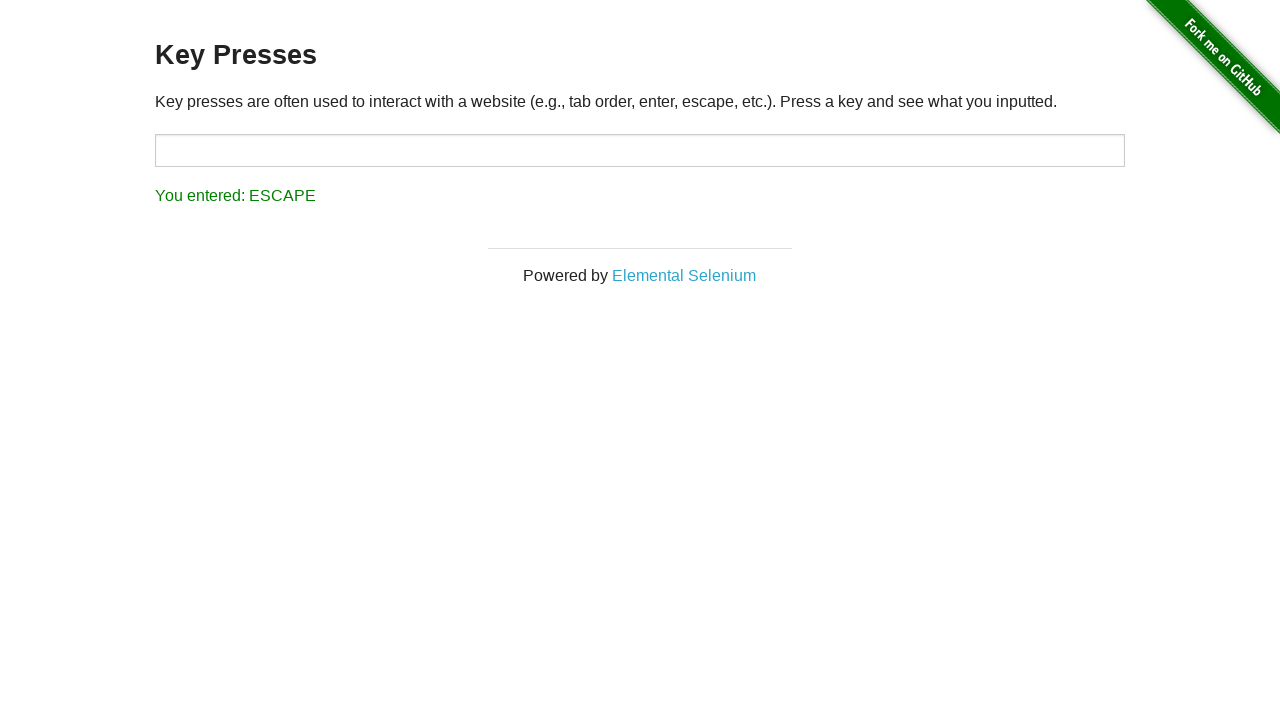